Tests the dynamic controls page by verifying a textbox is initially disabled, clicking the Enable button, waiting for the textbox to become enabled, and verifying the success message is displayed.

Starting URL: https://the-internet.herokuapp.com/dynamic_controls

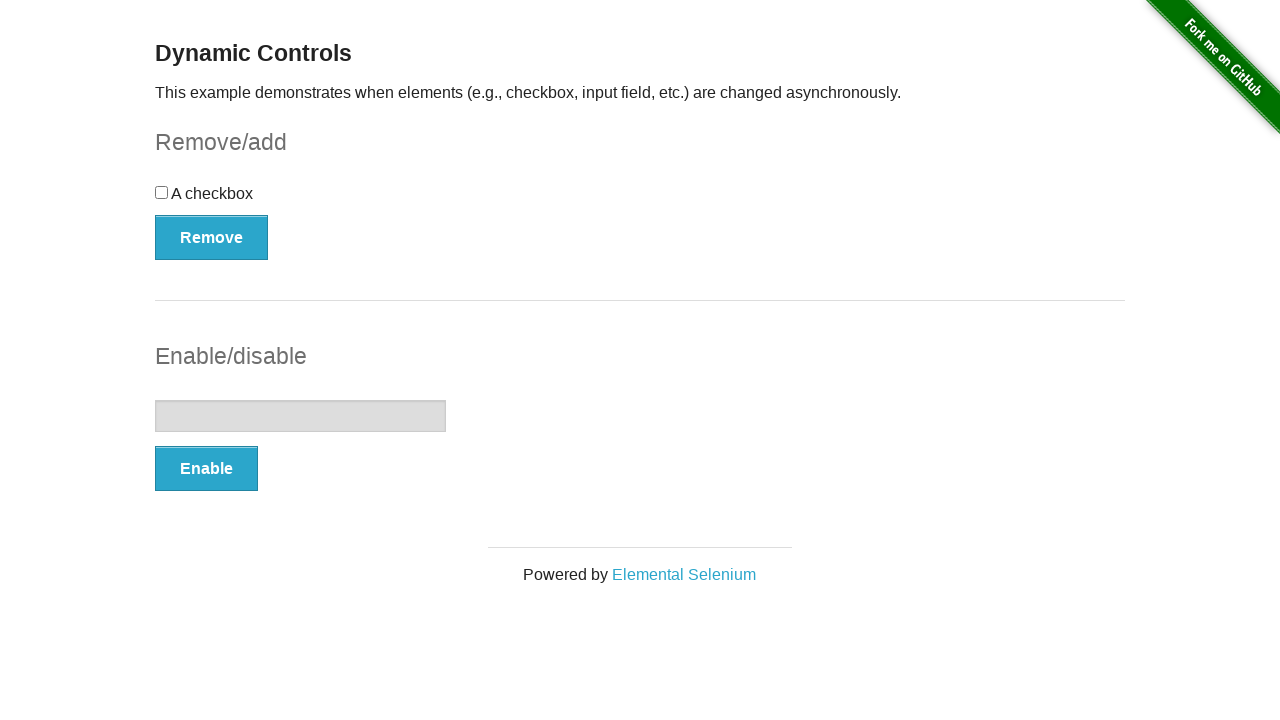

Verified textbox is initially disabled
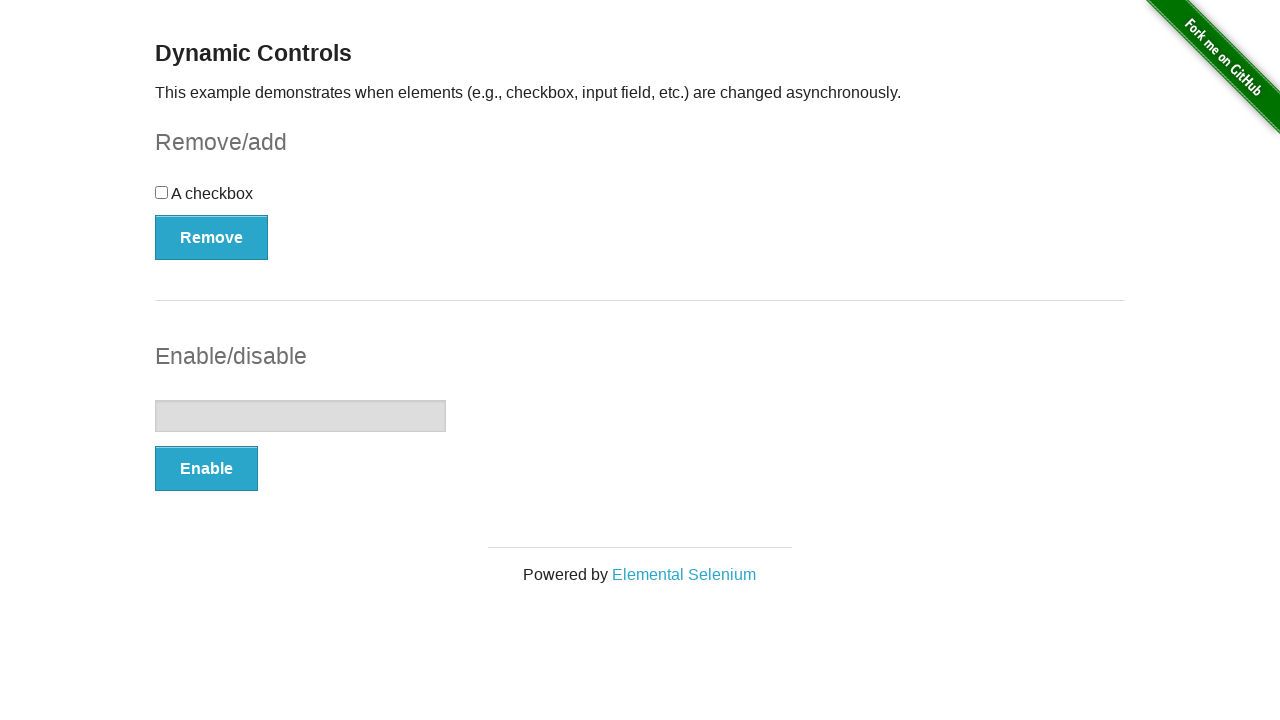

Clicked the Enable button at (206, 469) on xpath=//*[text()='Enable']
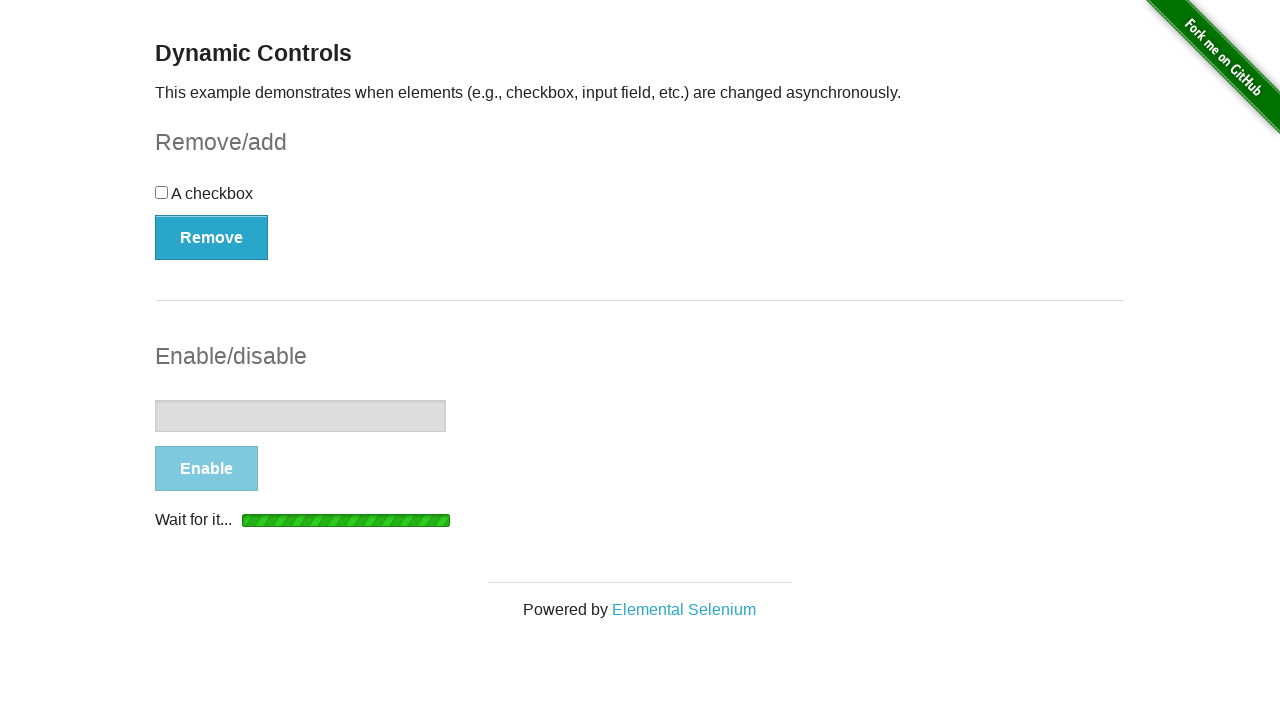

Waited for success message 'It's enabled!' to appear
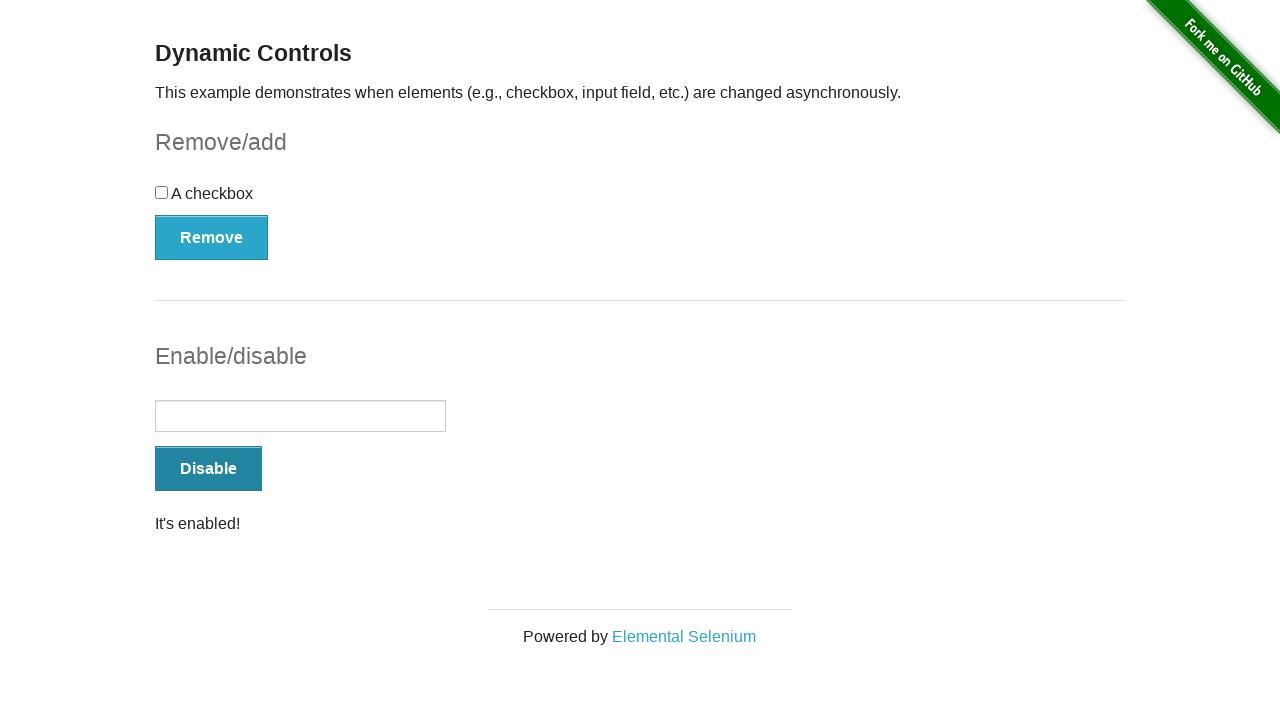

Verified success message 'It's enabled!' is visible
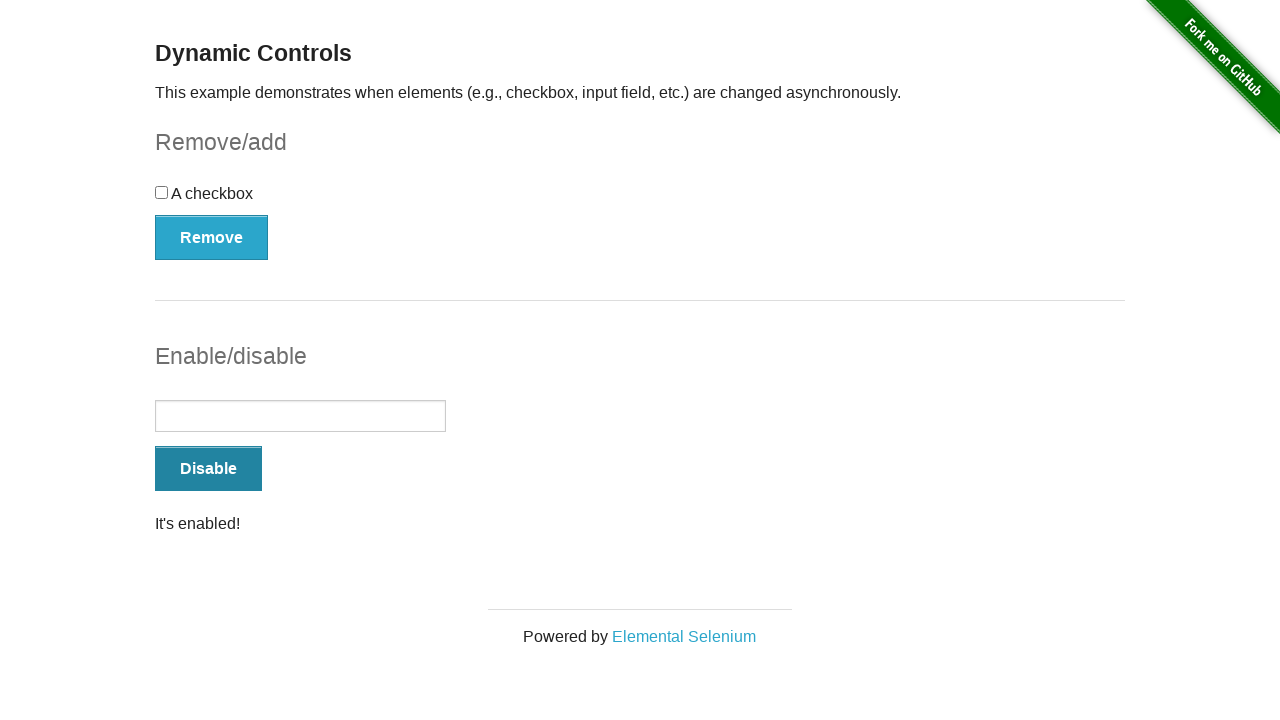

Verified textbox is now enabled
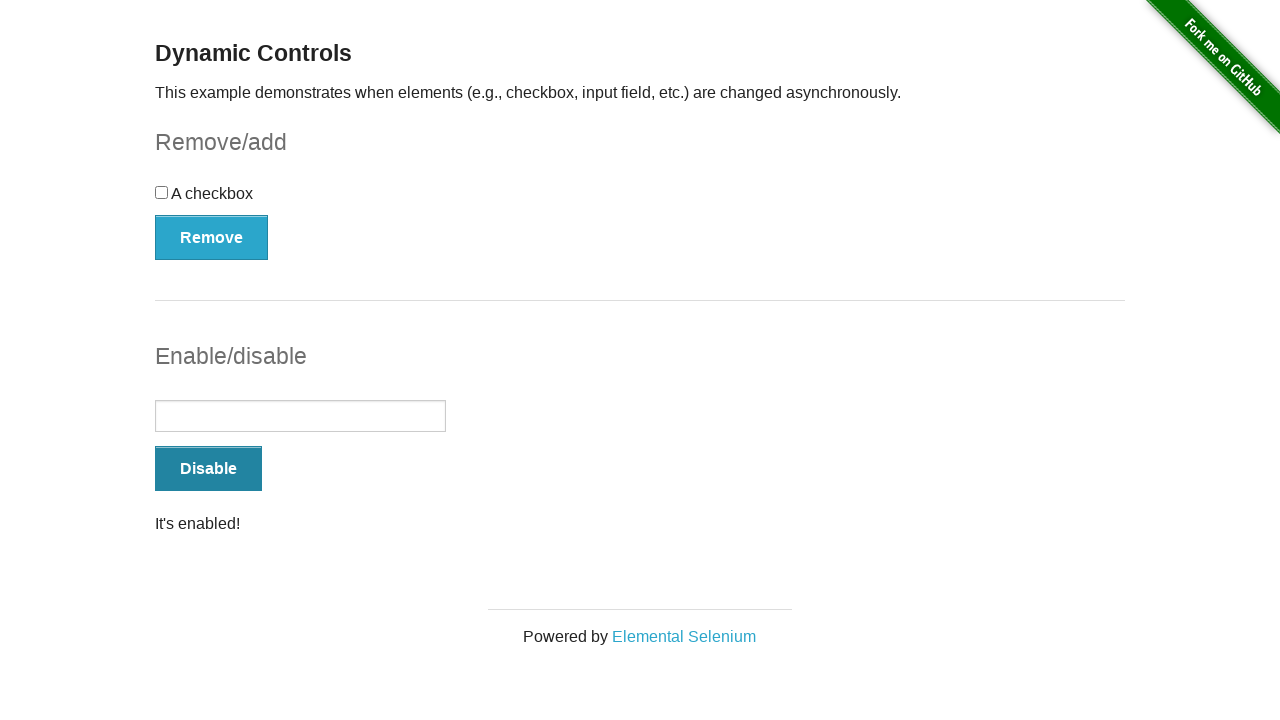

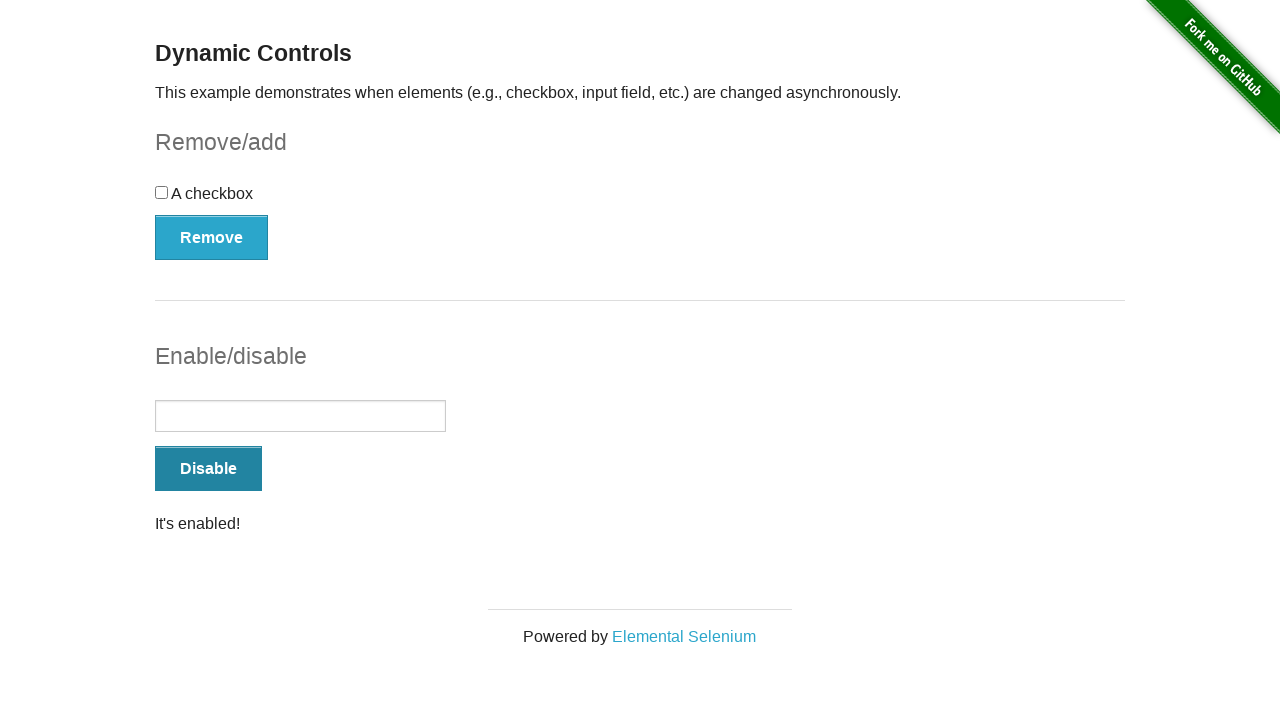